Tests various mouse and keyboard actions including right-click, double-click, drag and drop, and keyboard shortcuts with shift key

Starting URL: https://techglobal-training.com/frontend/actions

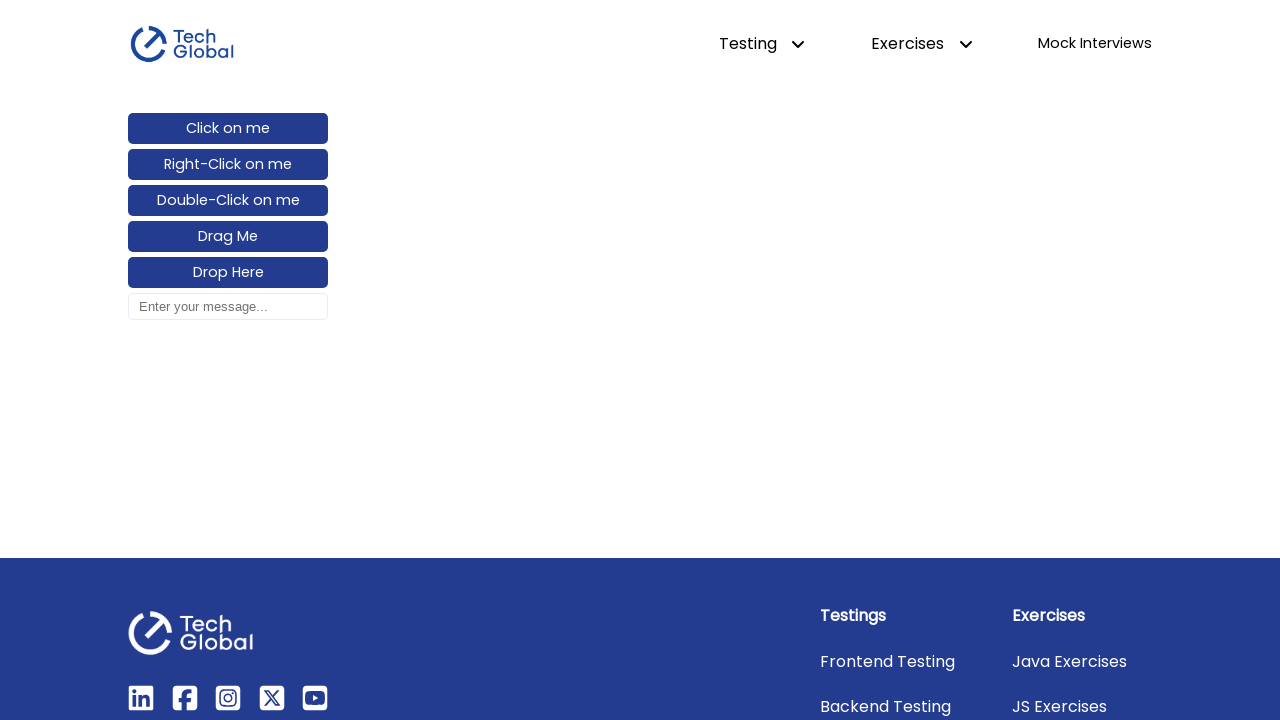

Right-clicked on the right-click element at (228, 165) on #right-click
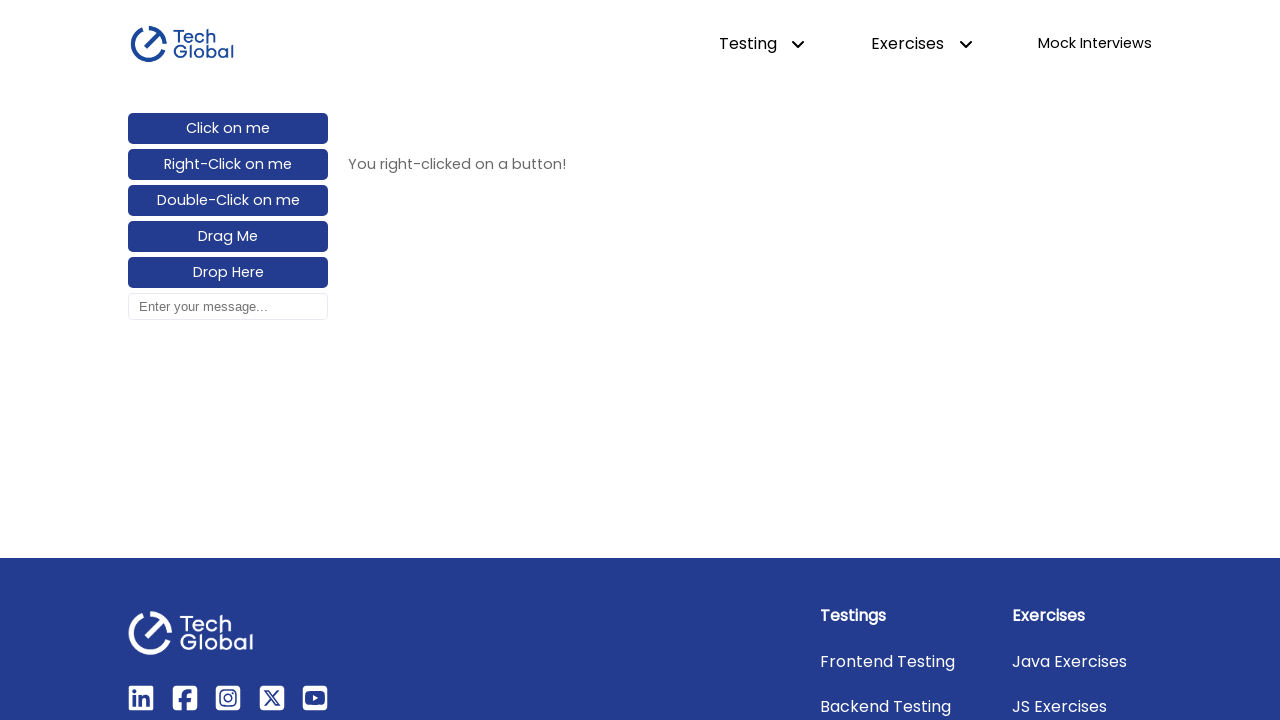

Double-clicked on the double-click element at (228, 201) on #double-click
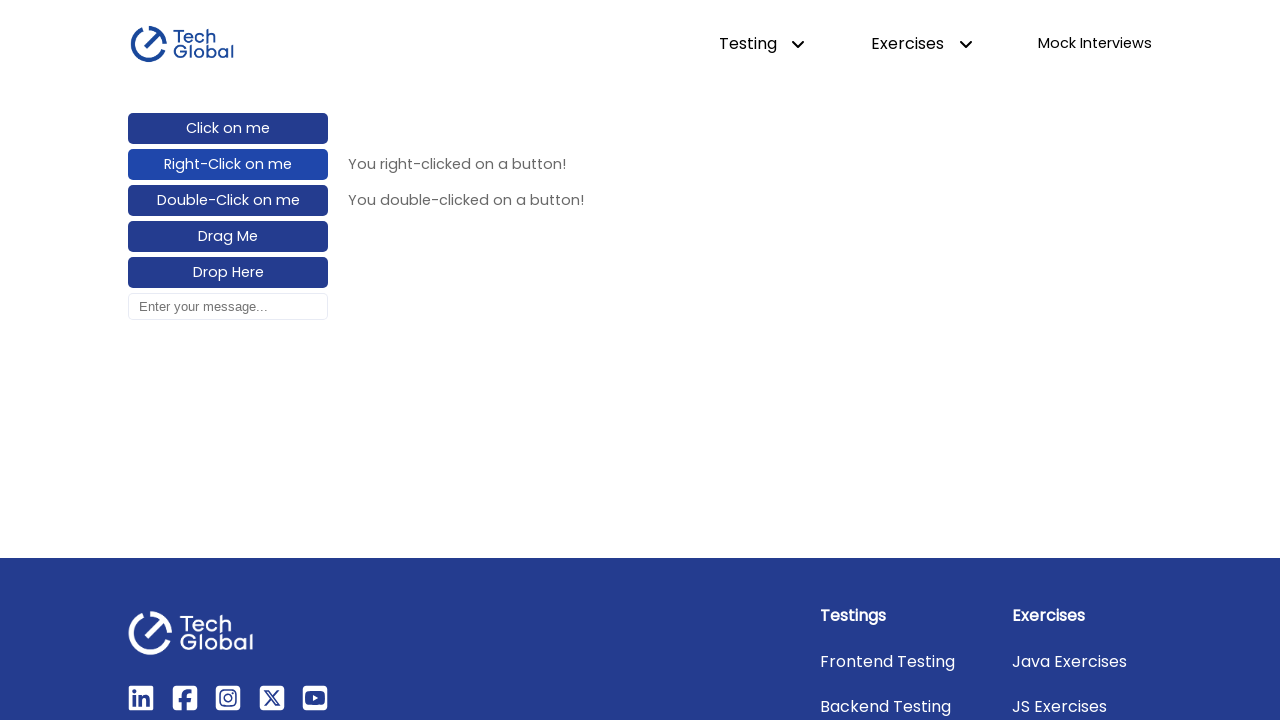

Dragged element to drop zone at (228, 273)
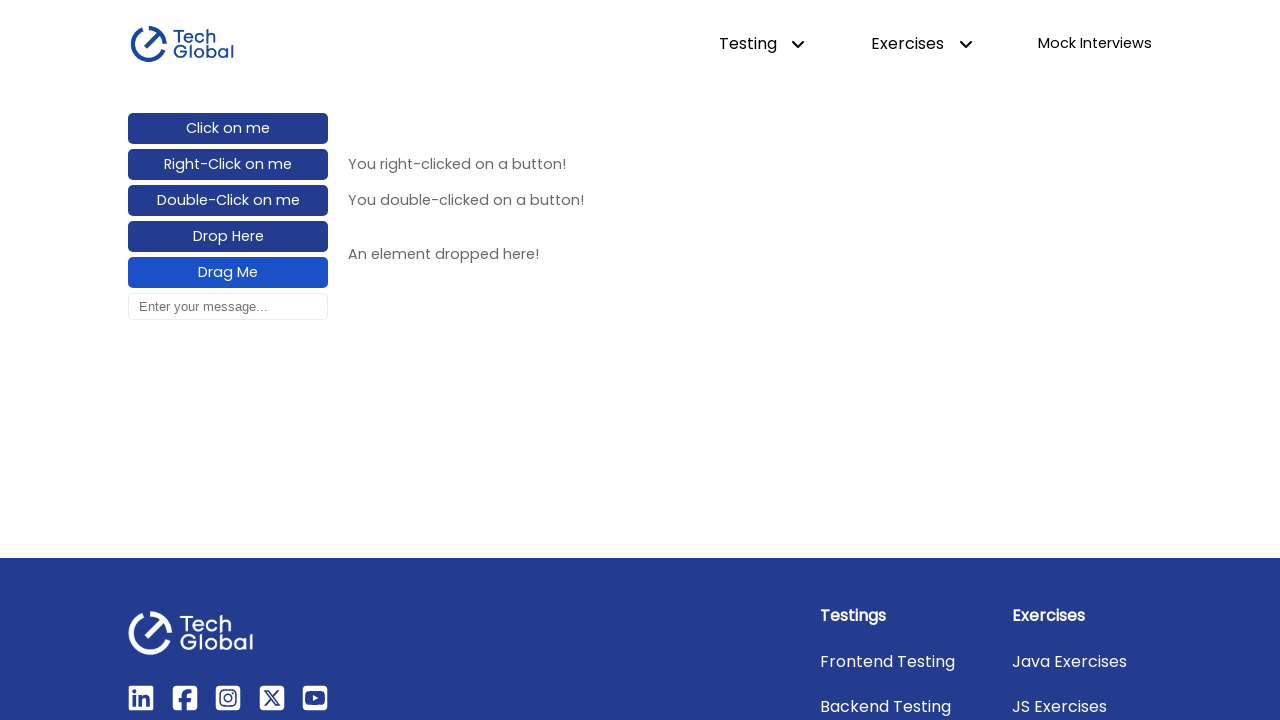

Cleared the input box on #input_box
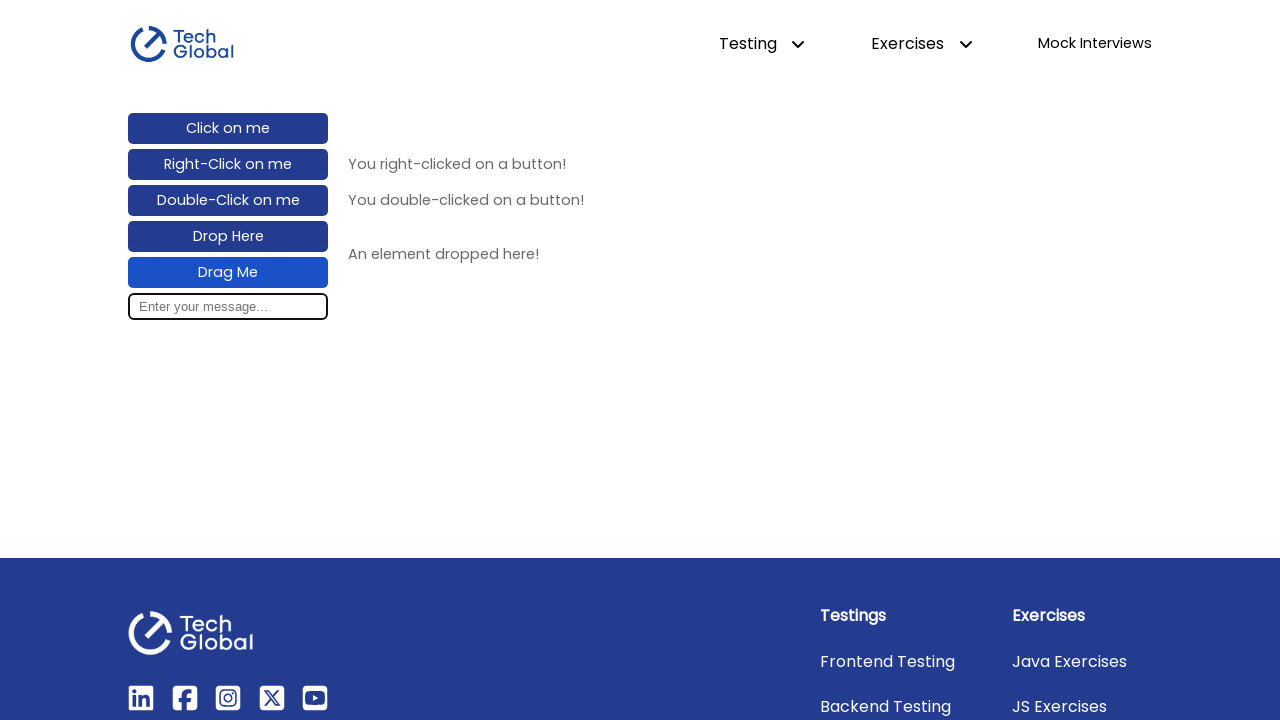

Typed 'I' in the input box on #input_box
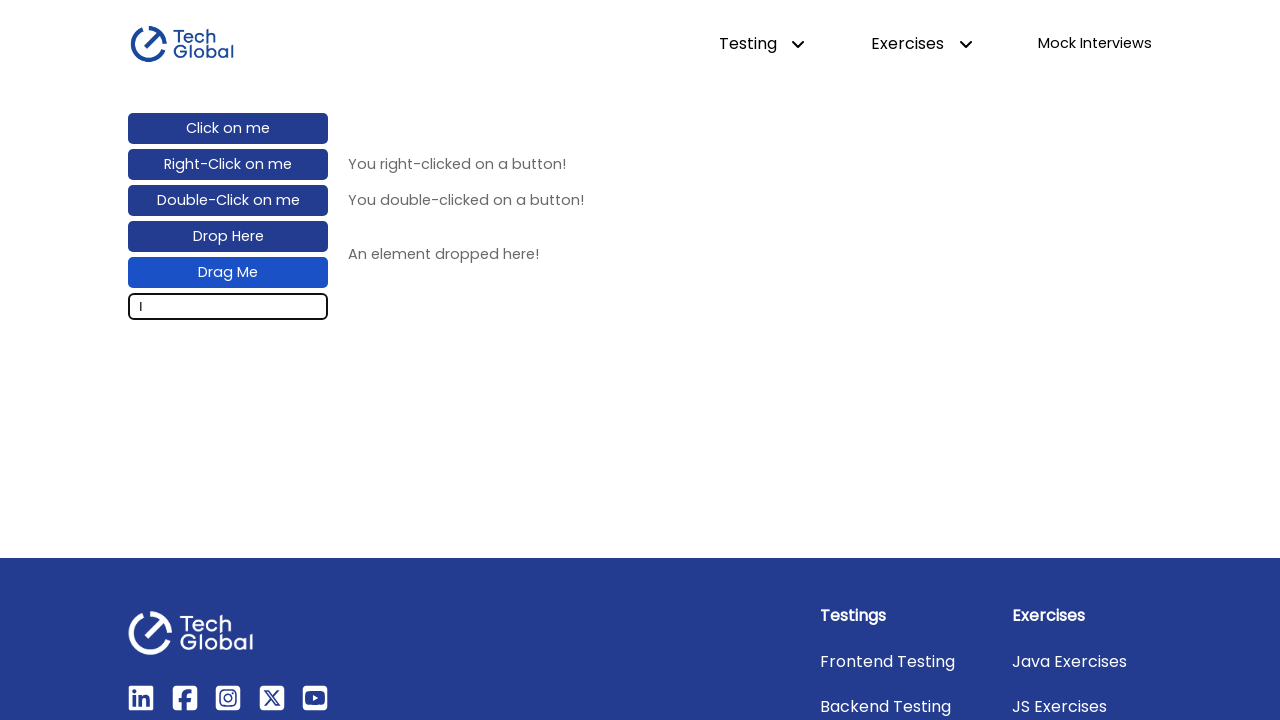

Pressed Shift+I keyboard shortcut on #input_box
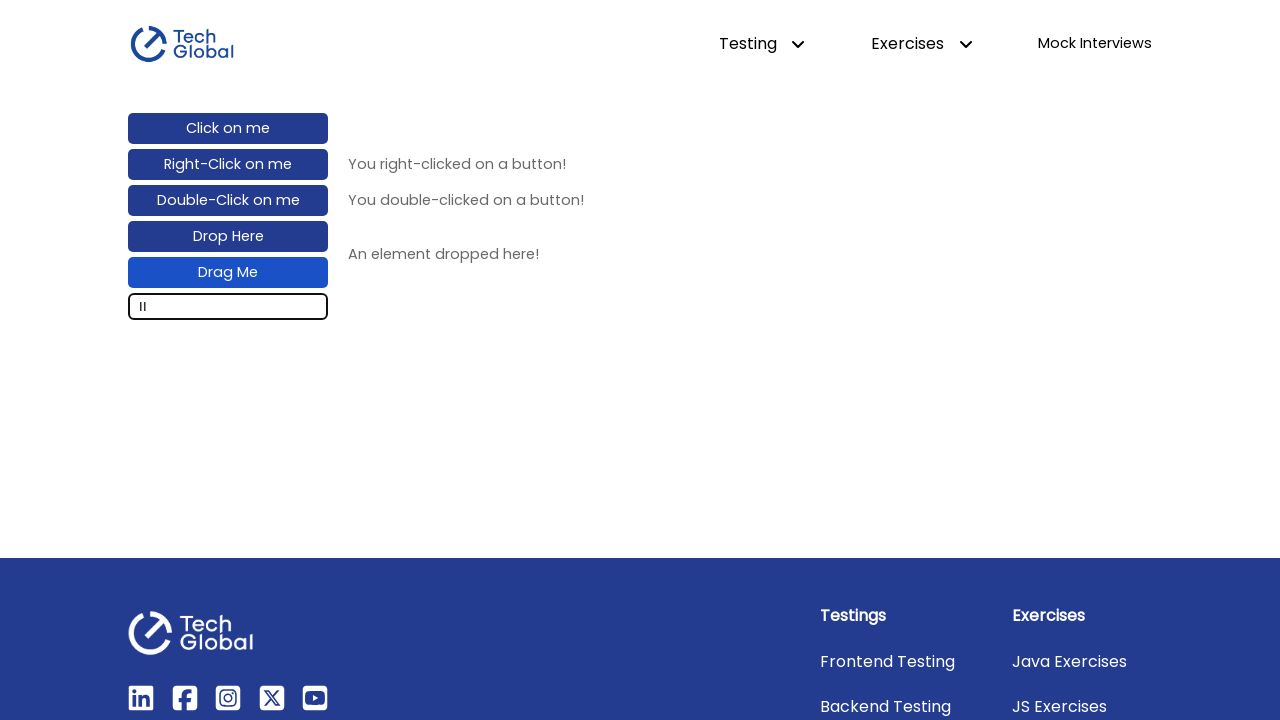

Released Shift key
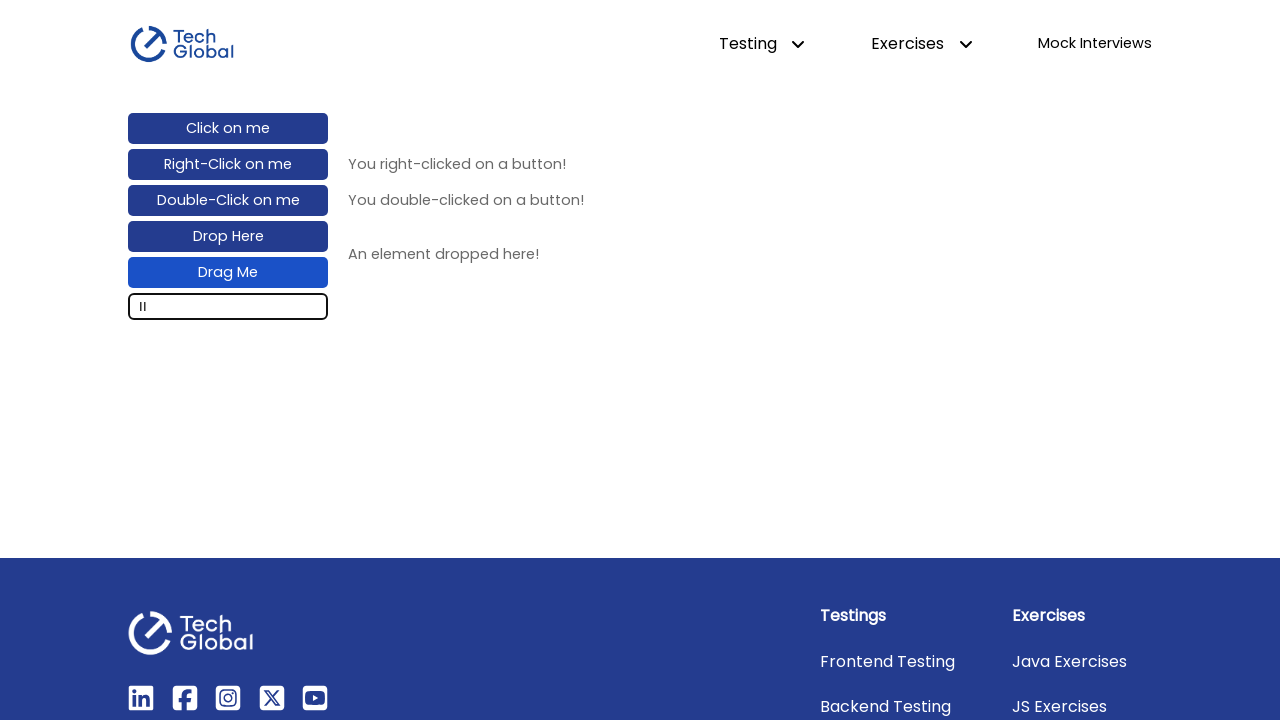

Typed 'pek' in the input box on #input_box
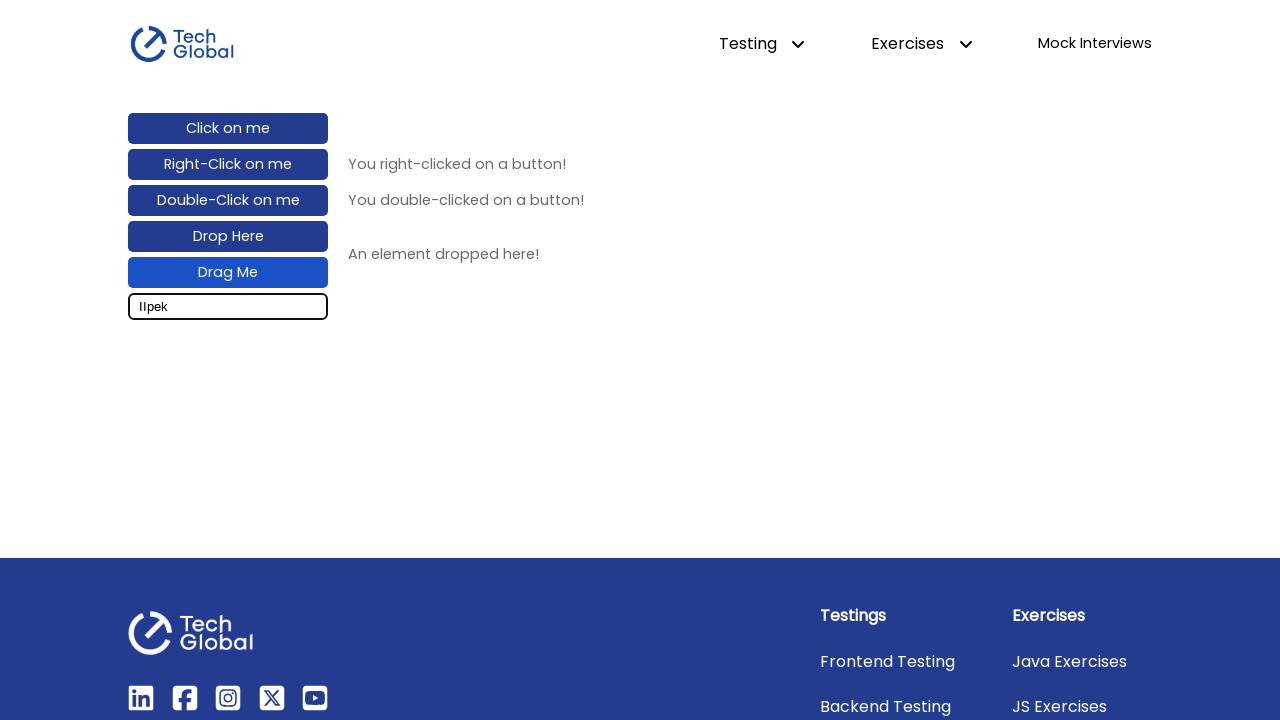

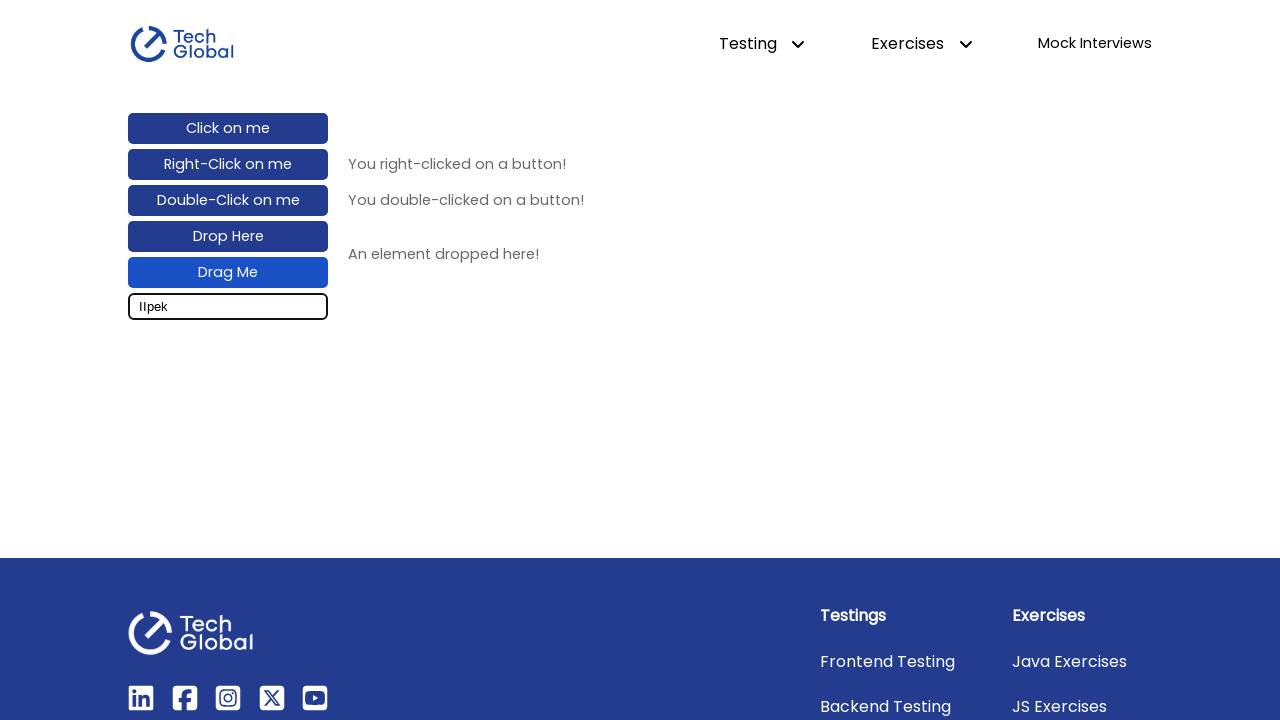